Tests input field interactions on a practice page by typing and filling text into two different input fields

Starting URL: https://letcode.in/edit

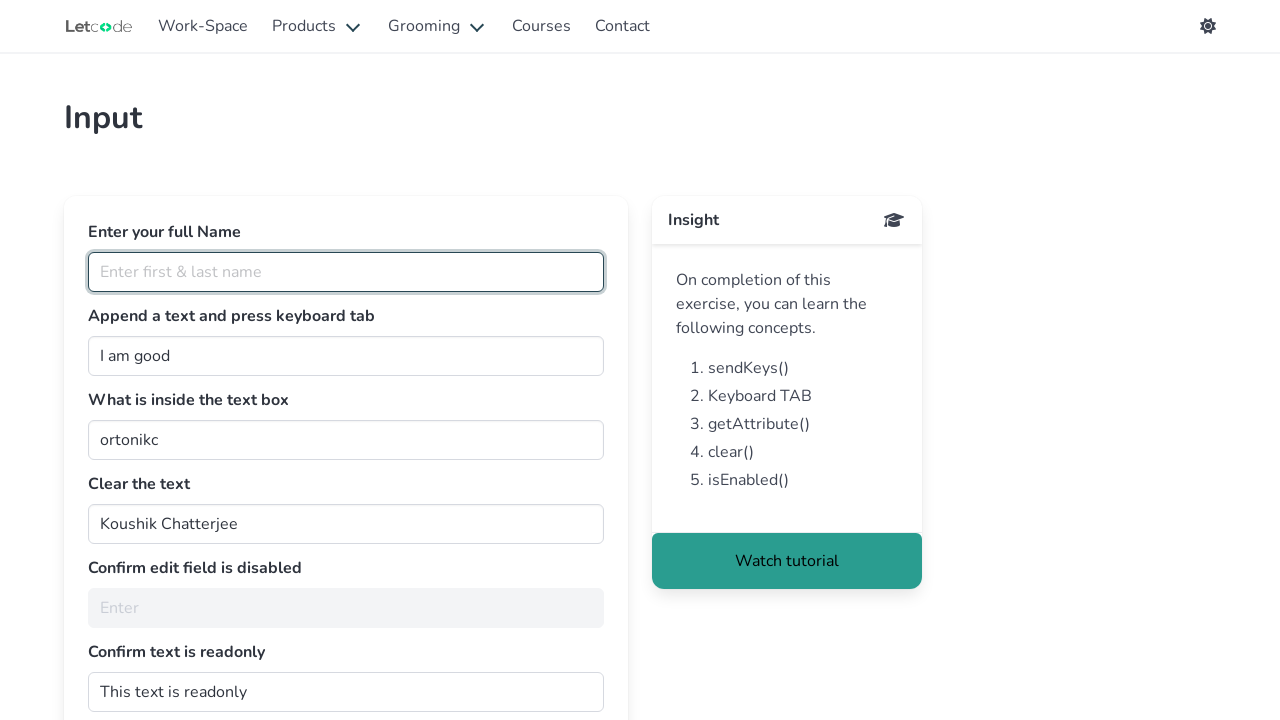

Typed 'Marcus Johnson' character by character into fullName field on #fullName
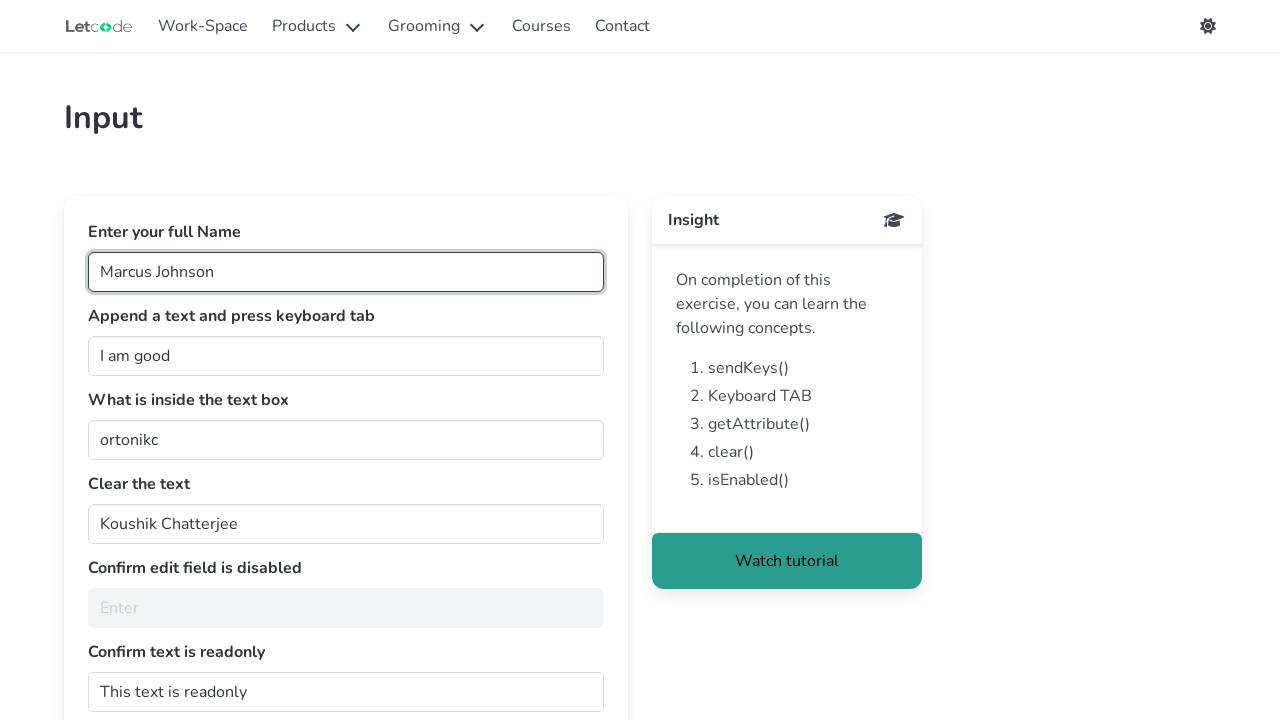

Filled 'Marcus Johnson' instantly into join field on #join
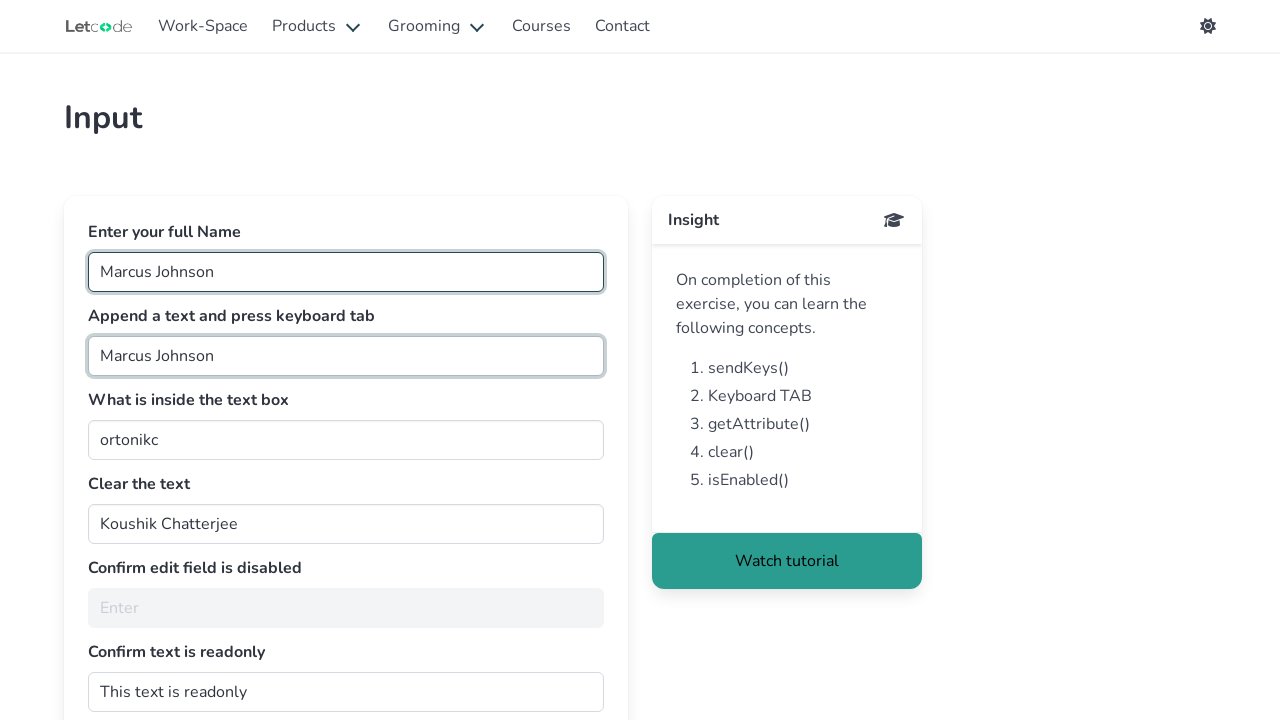

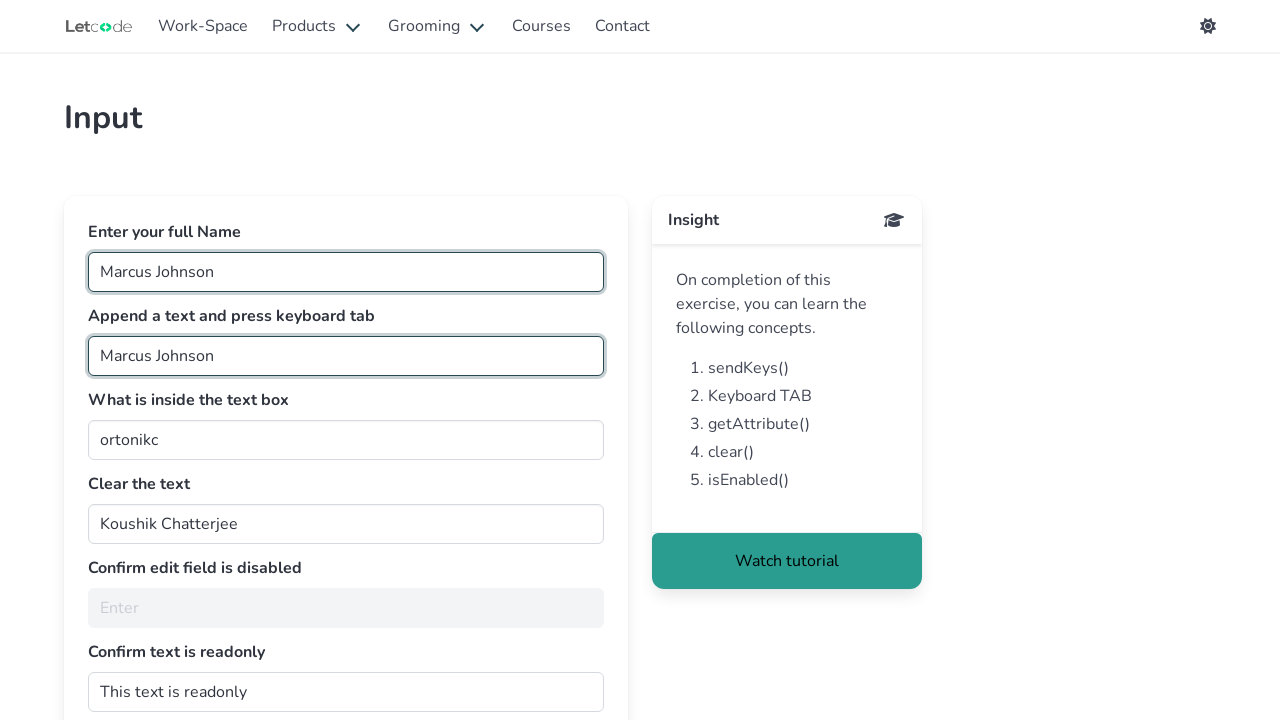